Solves a math problem on the page by calculating a value, filling it in an input field, checking a checkbox, selecting a radio button, and submitting the form

Starting URL: http://suninjuly.github.io/math.html

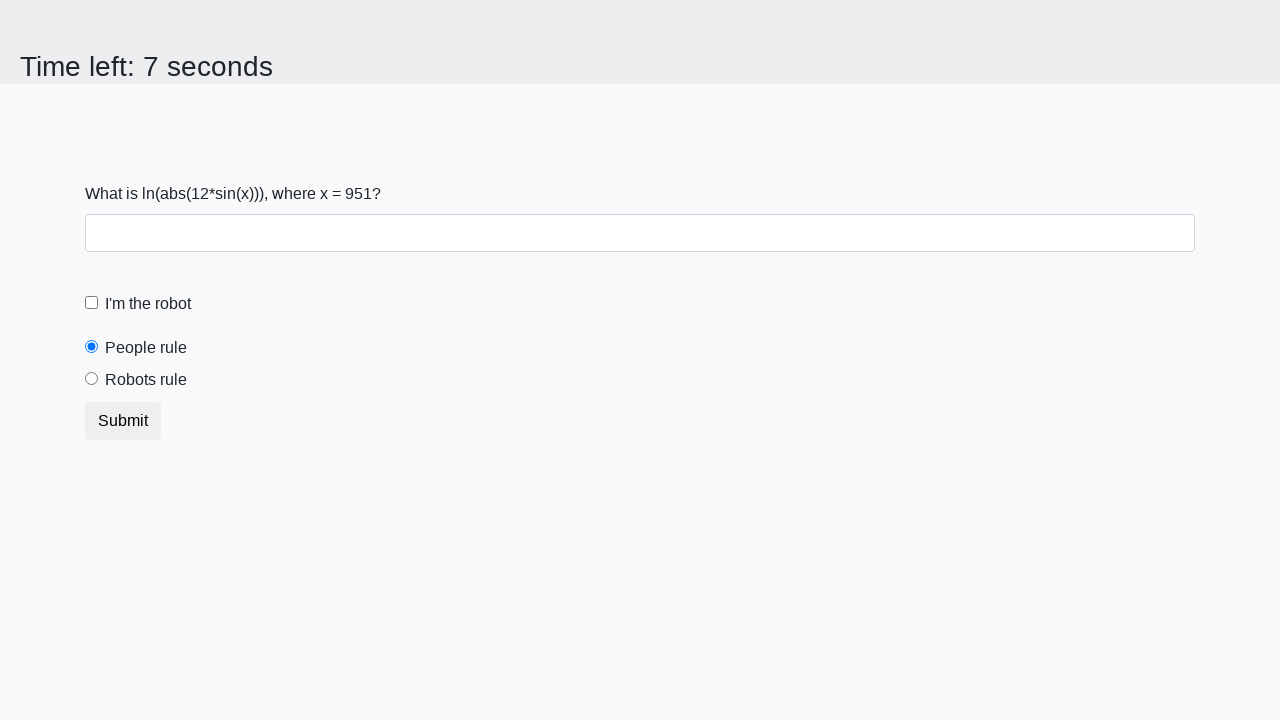

Retrieved x value from page element #input_value
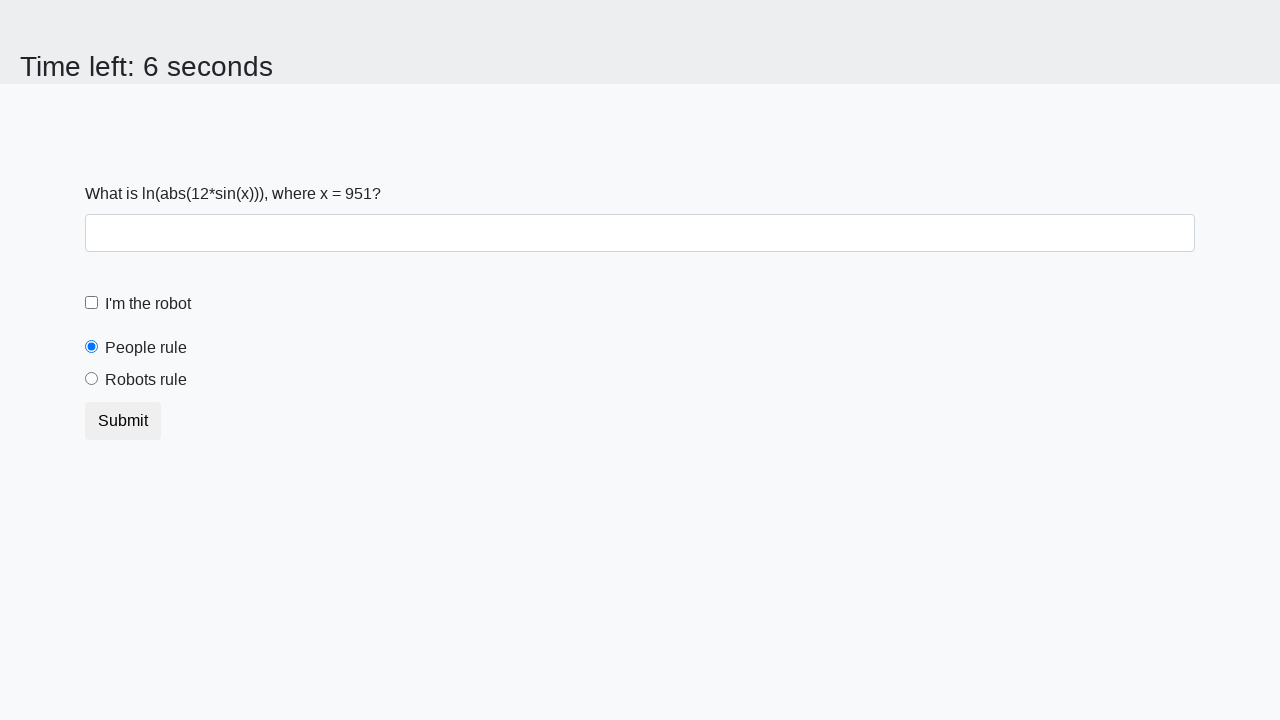

Calculated math result: 2.2427387276740696
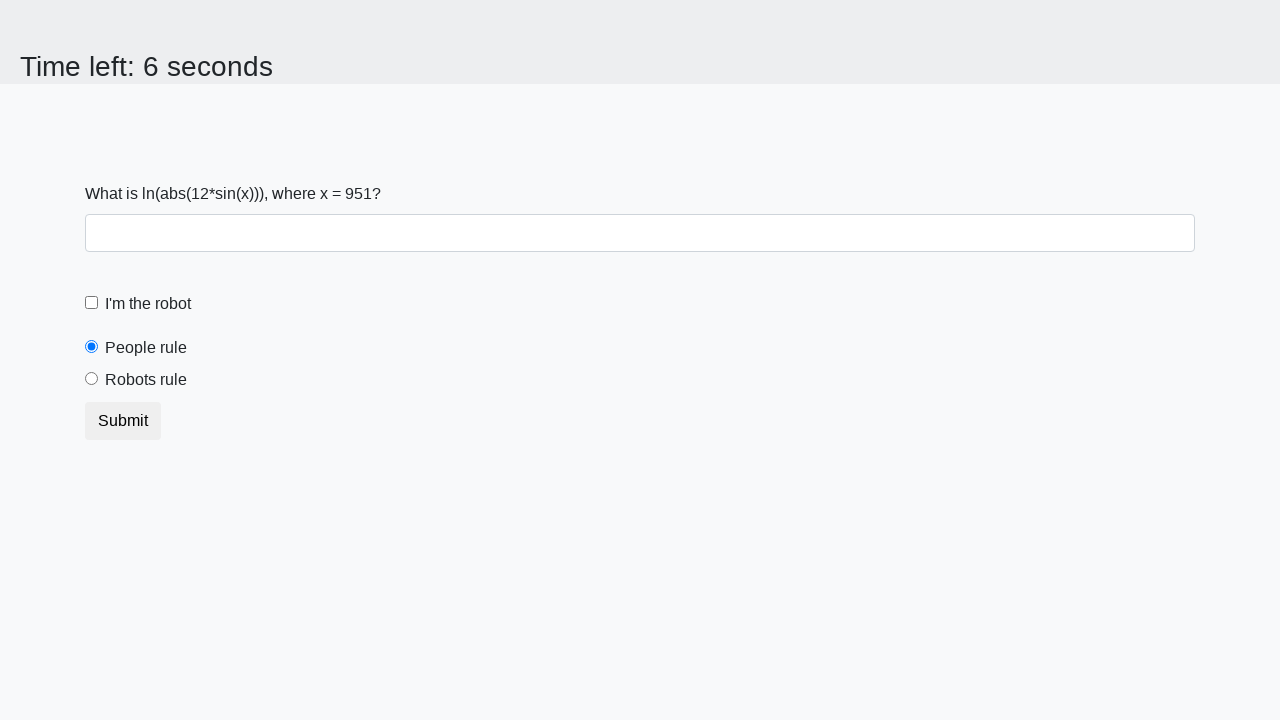

Filled answer field with calculated value: 2.2427387276740696 on #answer
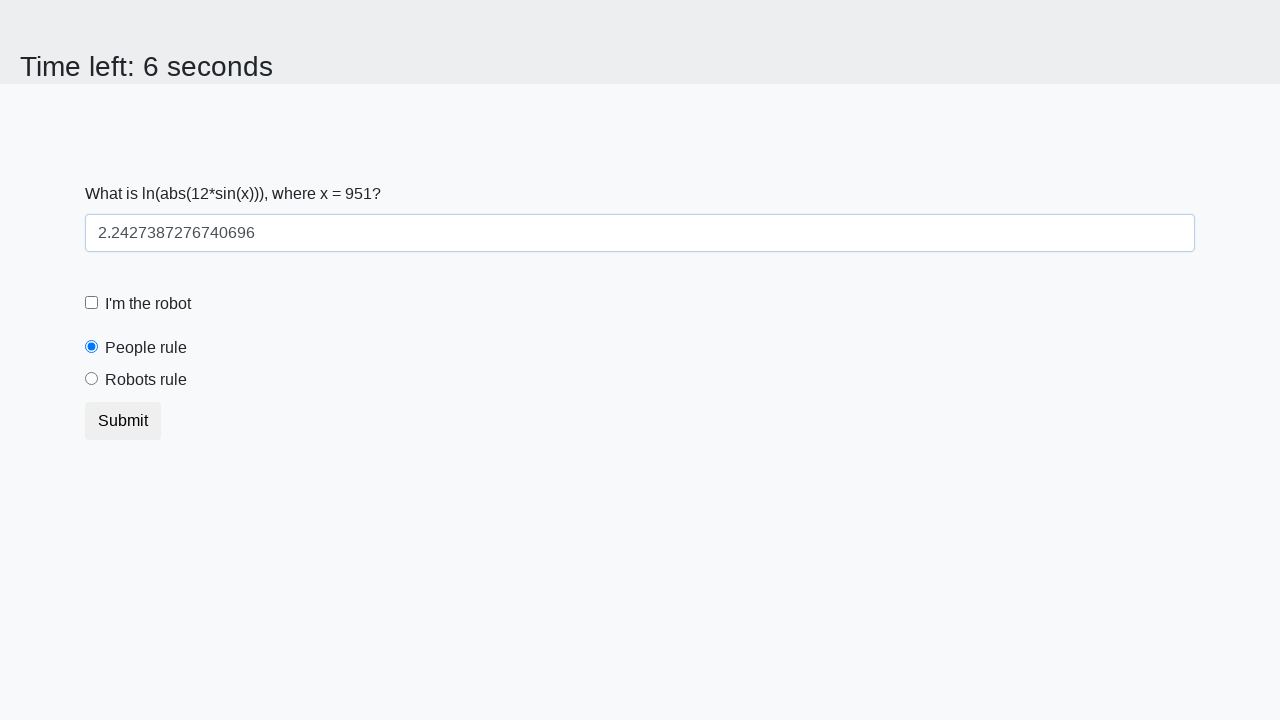

Checked the robot checkbox at (92, 303) on #robotCheckbox
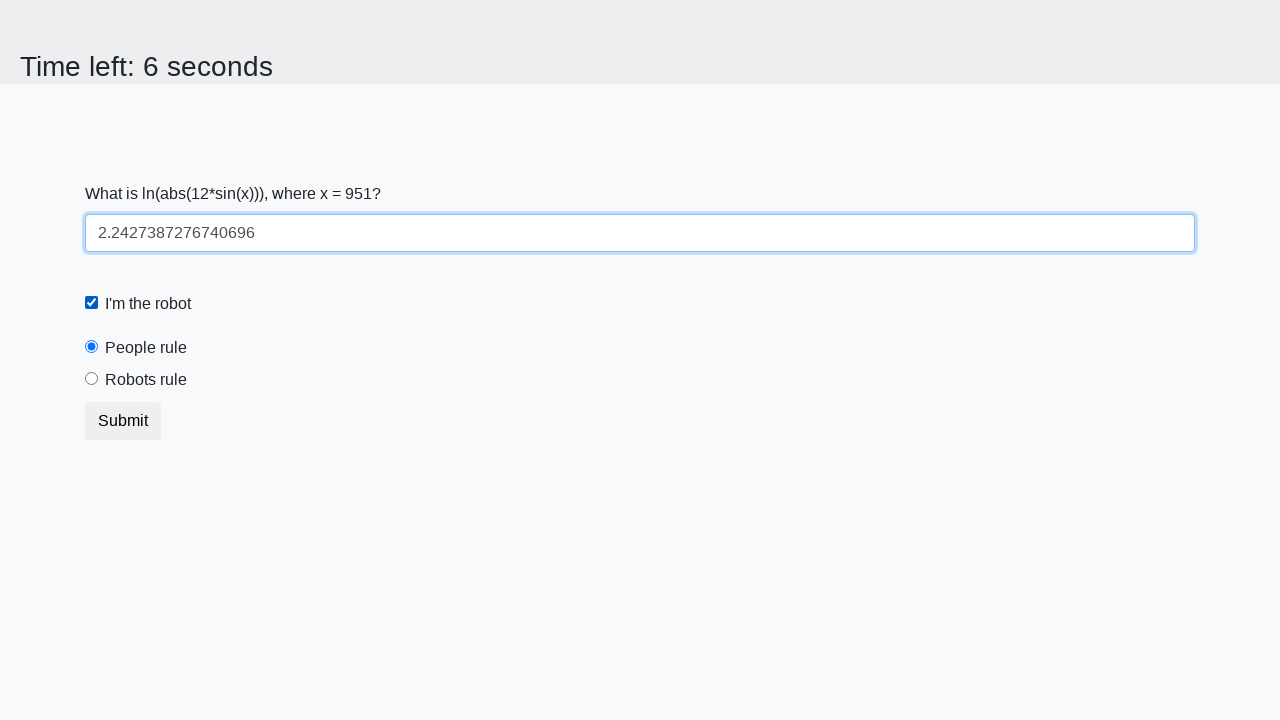

Selected the robots rule radio button at (92, 379) on #robotsRule
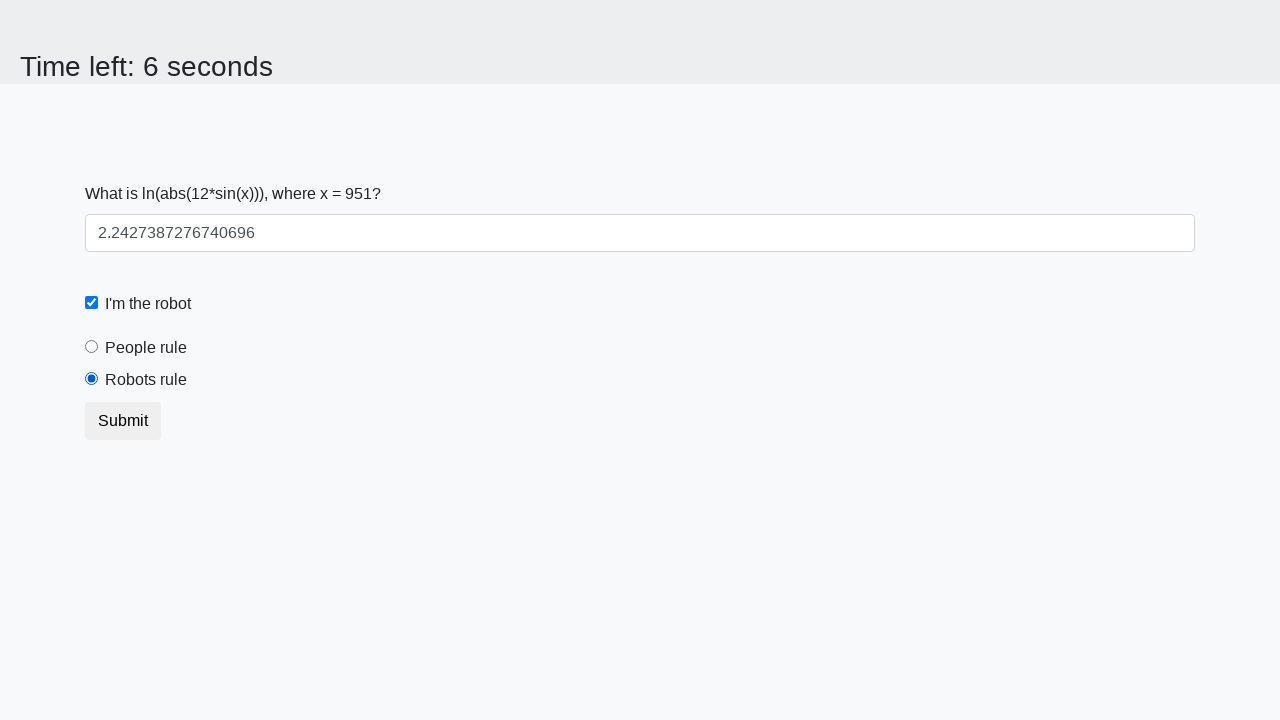

Clicked submit button to submit the form at (123, 421) on .btn.btn-default
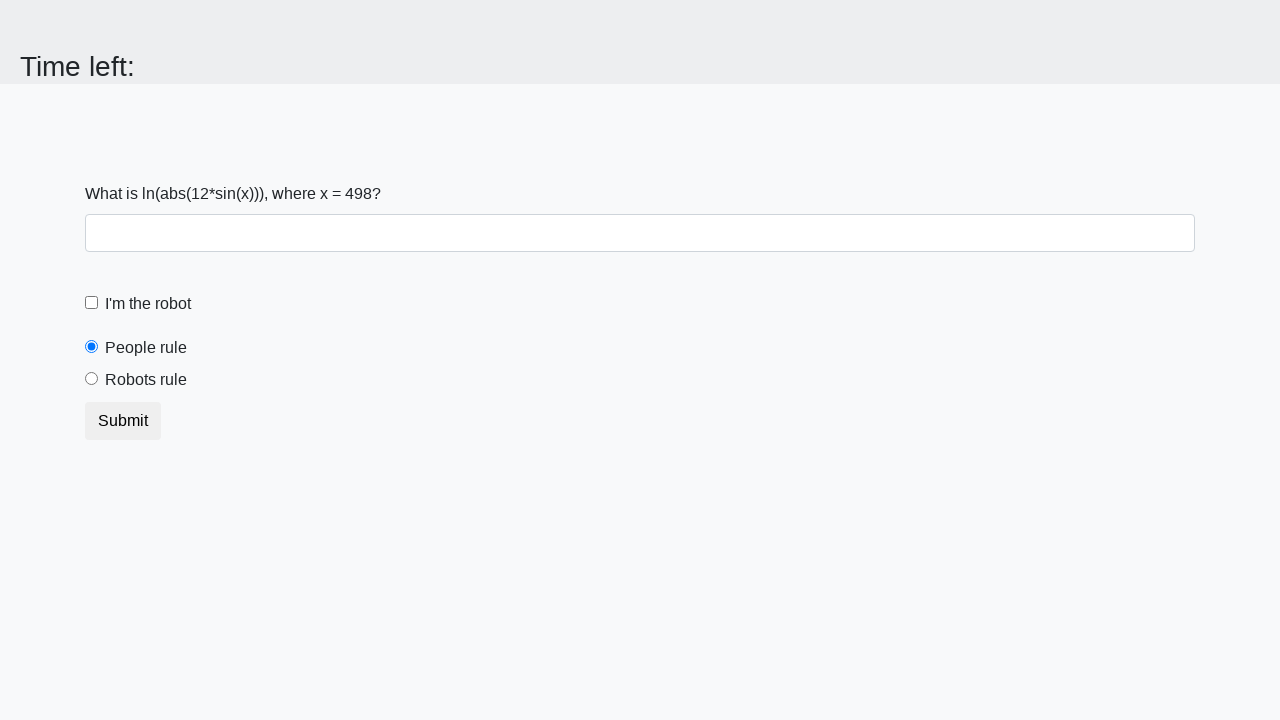

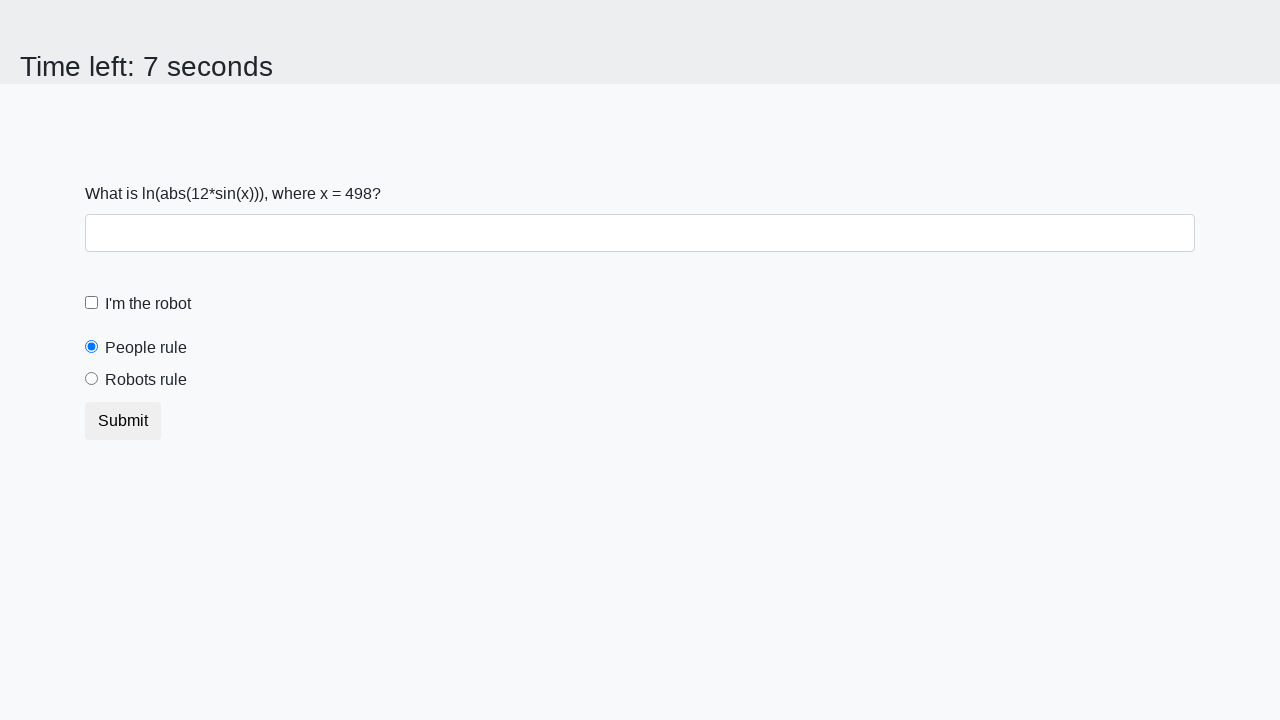